Tests dynamic controls with explicit waits by clicking Remove button, waiting for "It's gone!" message, then clicking Add button and waiting for "It's back!" message.

Starting URL: https://the-internet.herokuapp.com/dynamic_controls

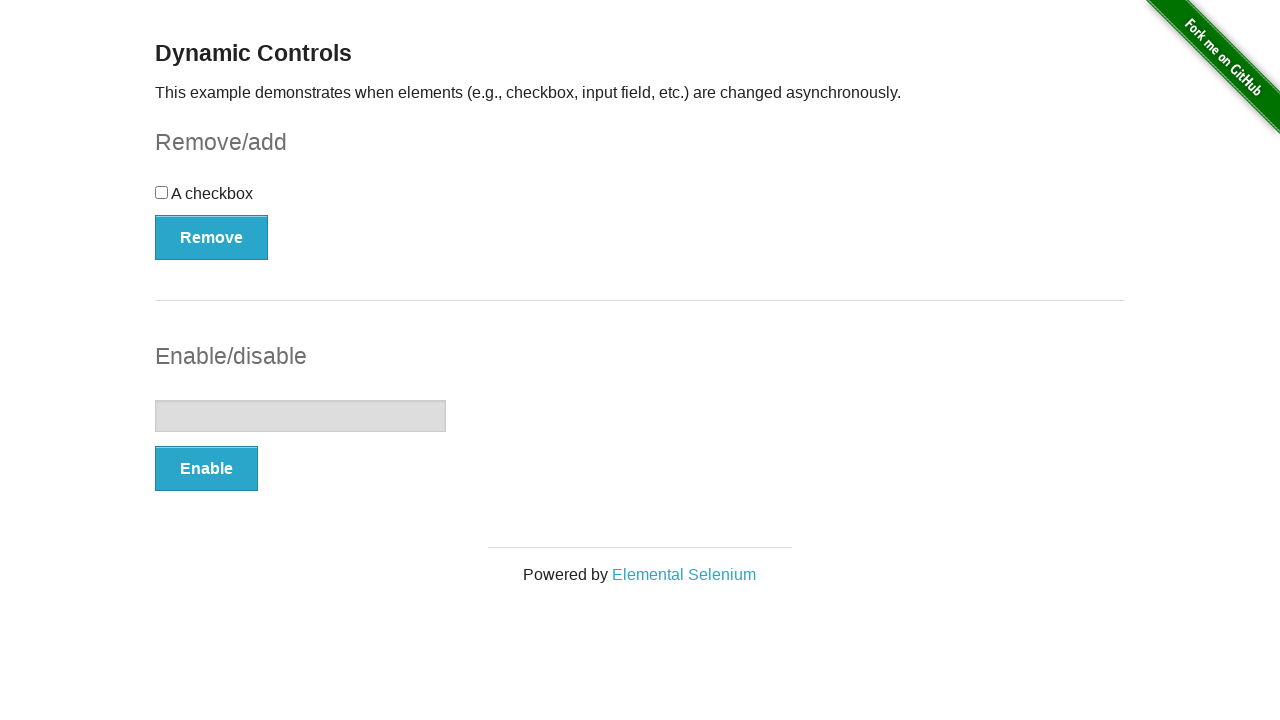

Clicked Remove button at (212, 237) on xpath=//*[text()='Remove']
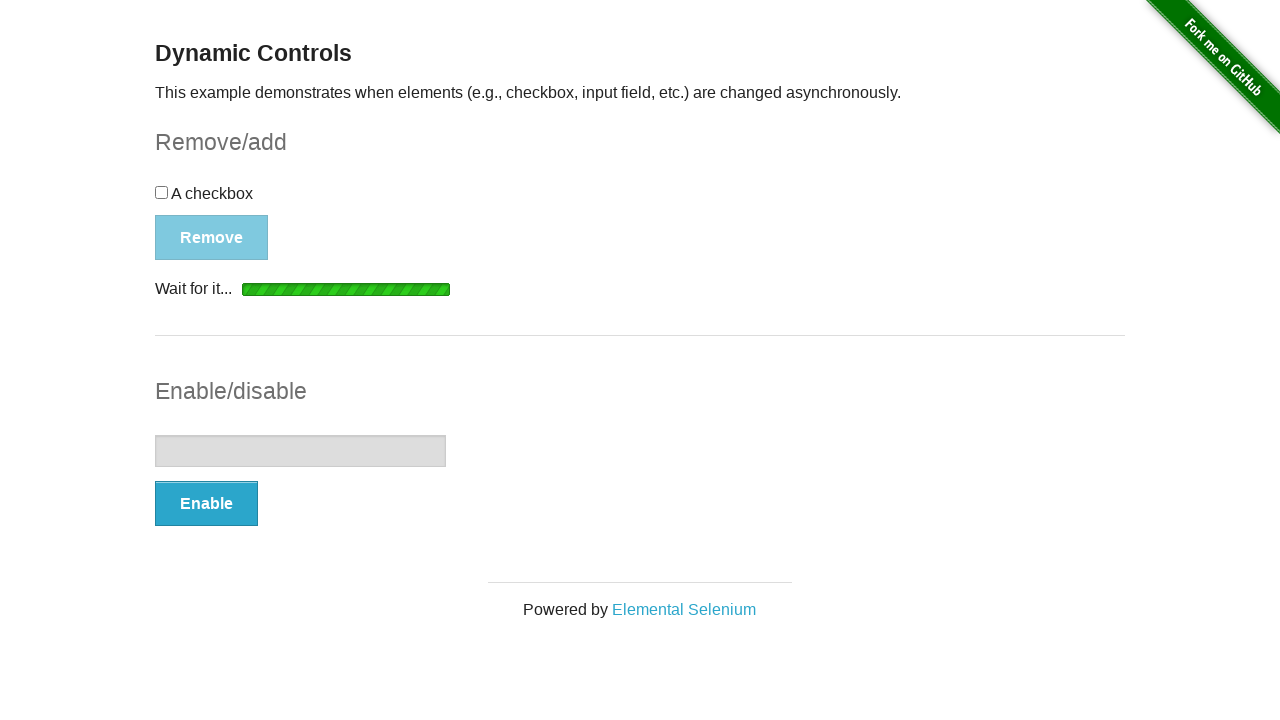

Waited for and verified 'It's gone!' message appeared
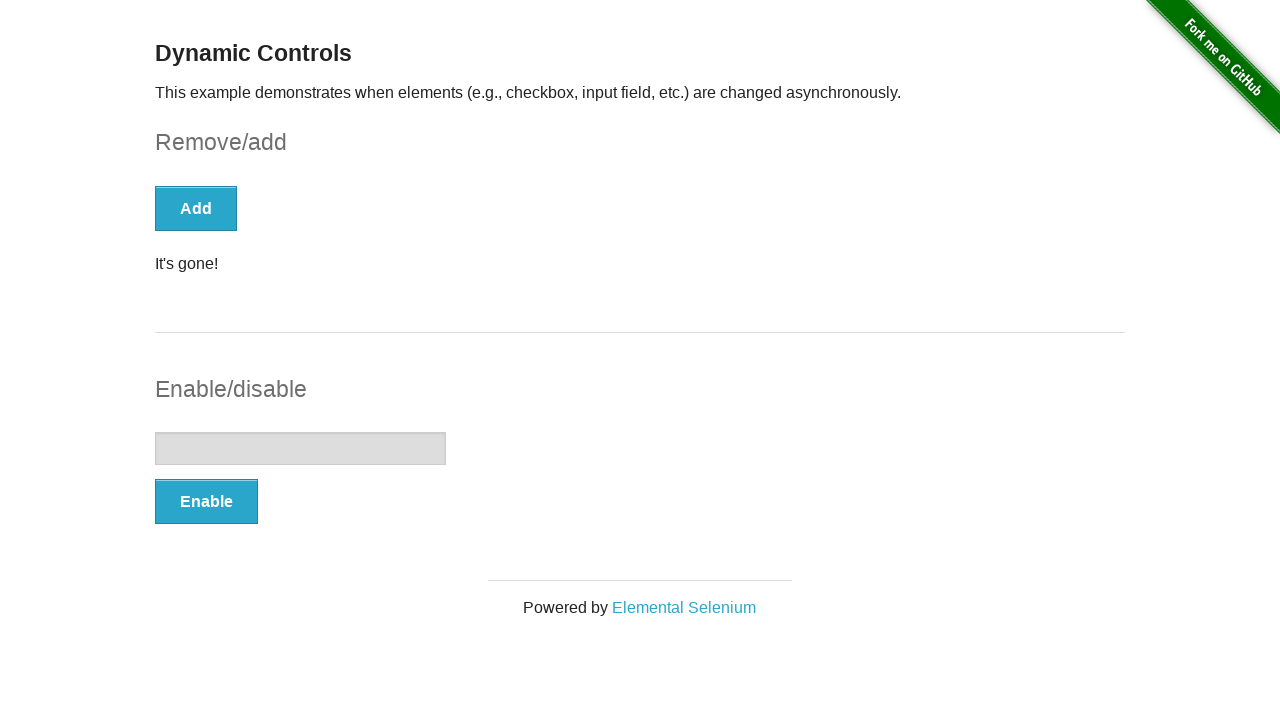

Clicked Add button at (196, 208) on xpath=//*[text()='Add']
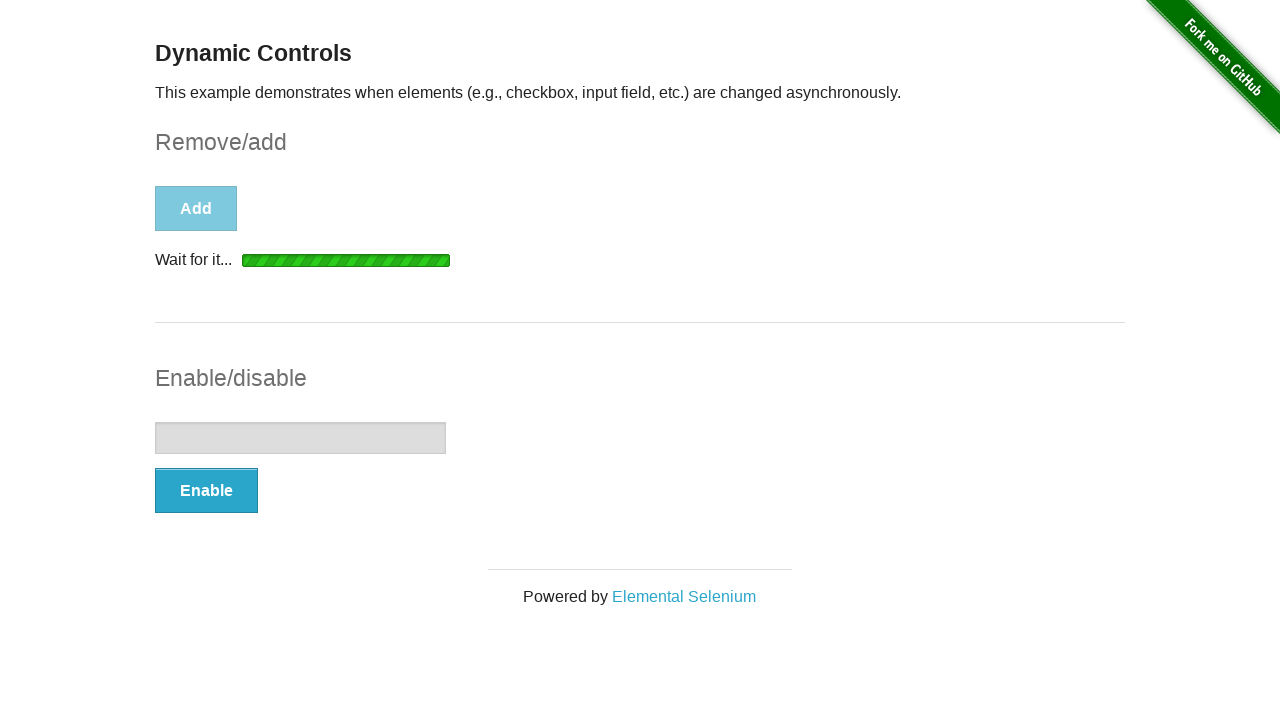

Waited for and verified 'It's back!' message appeared
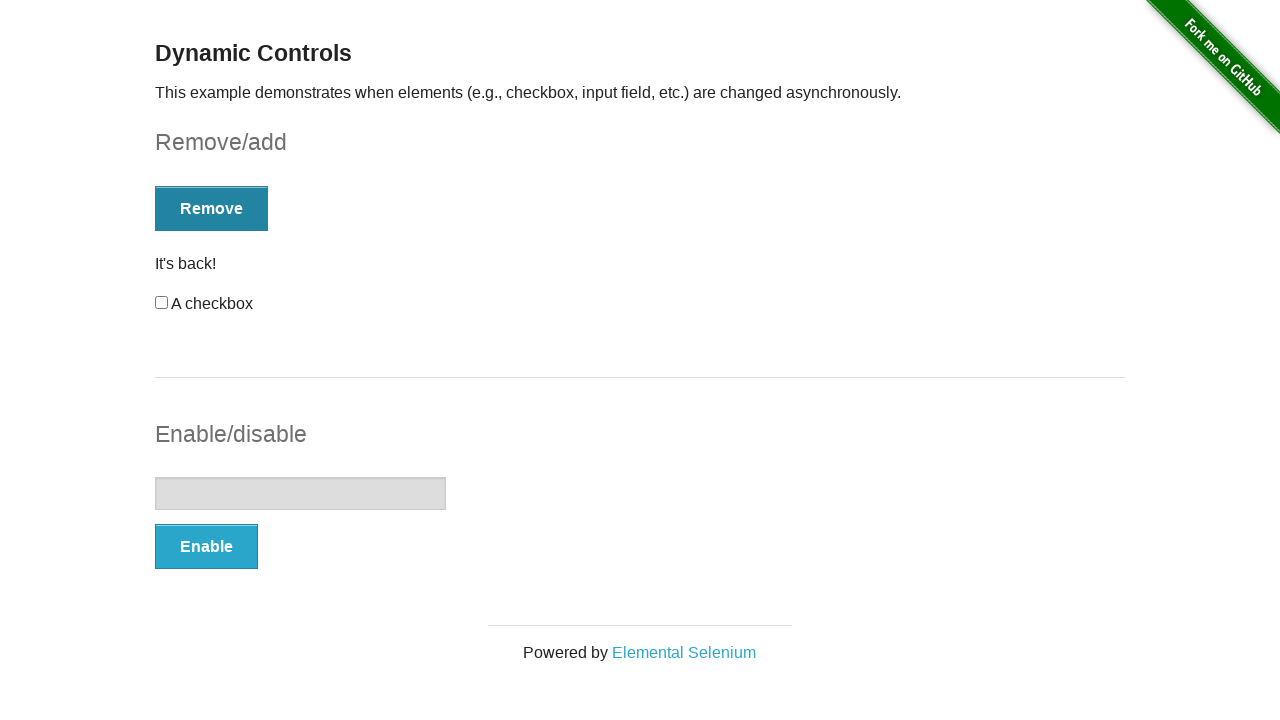

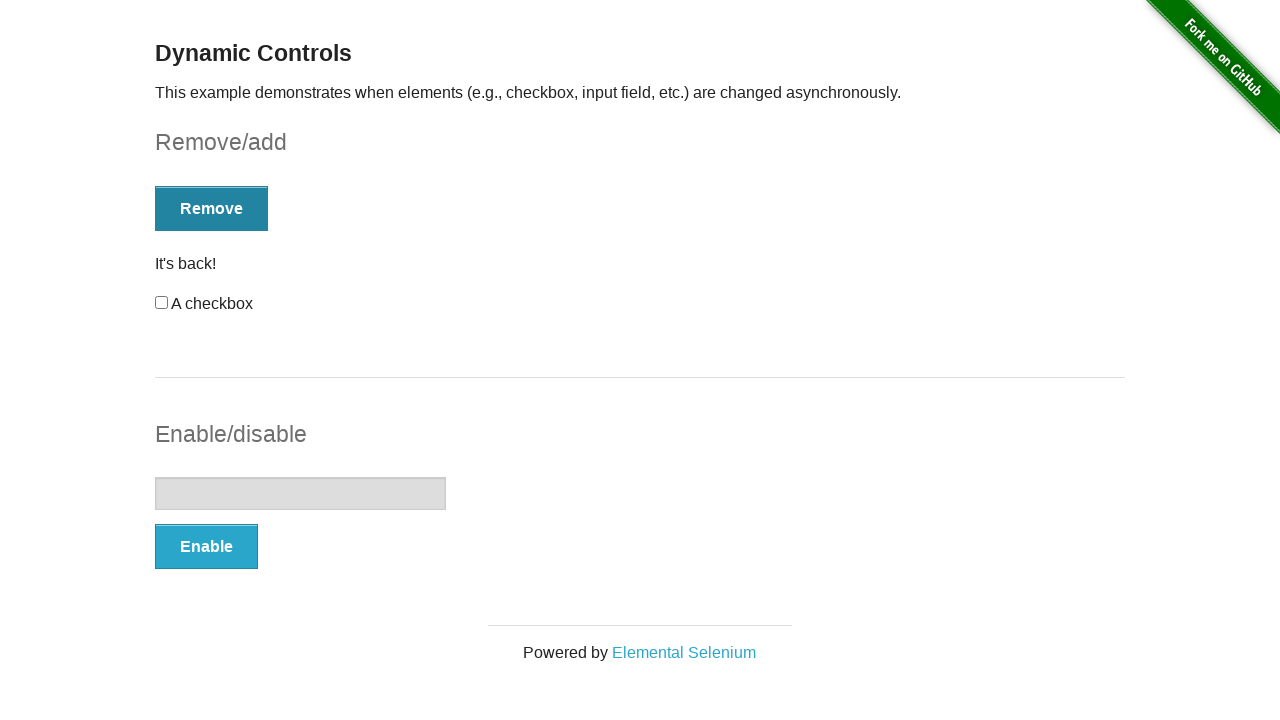